Tests drag and drop functionality by dragging a source element onto a target element using the dragAndDrop action within an iframe

Starting URL: https://jqueryui.com/droppable/

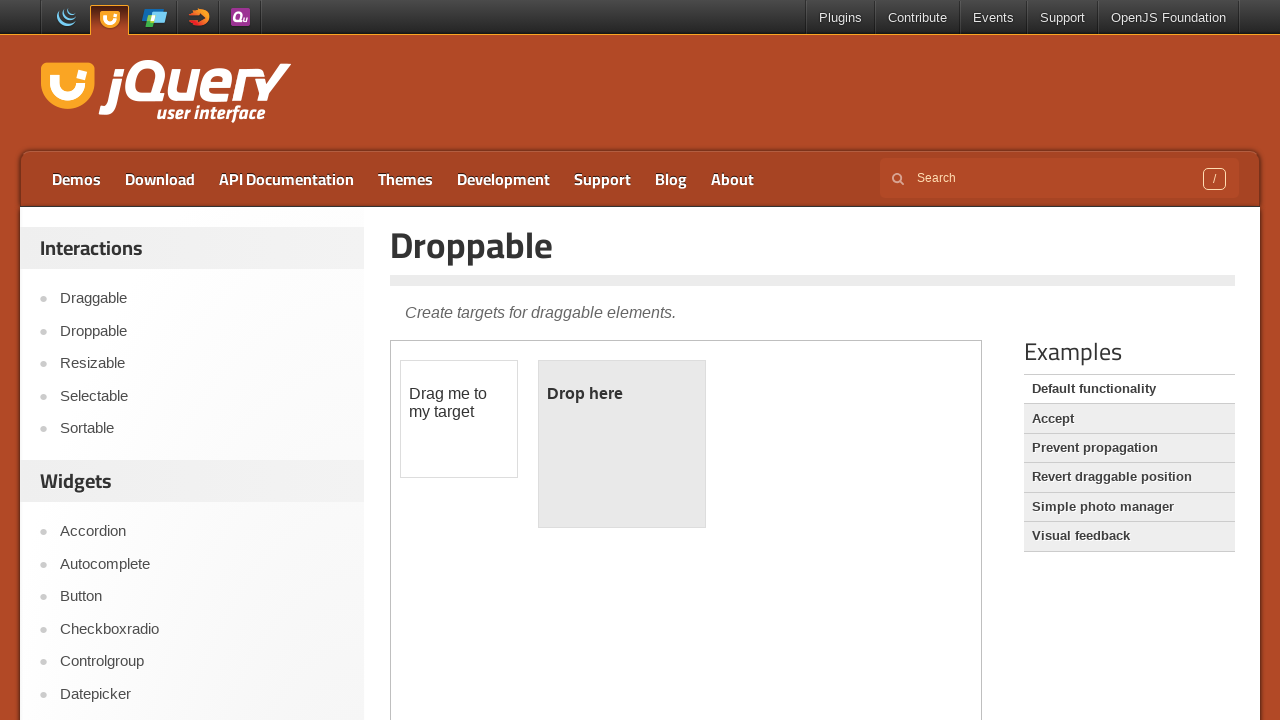

Navigated to jQuery UI droppable demo page
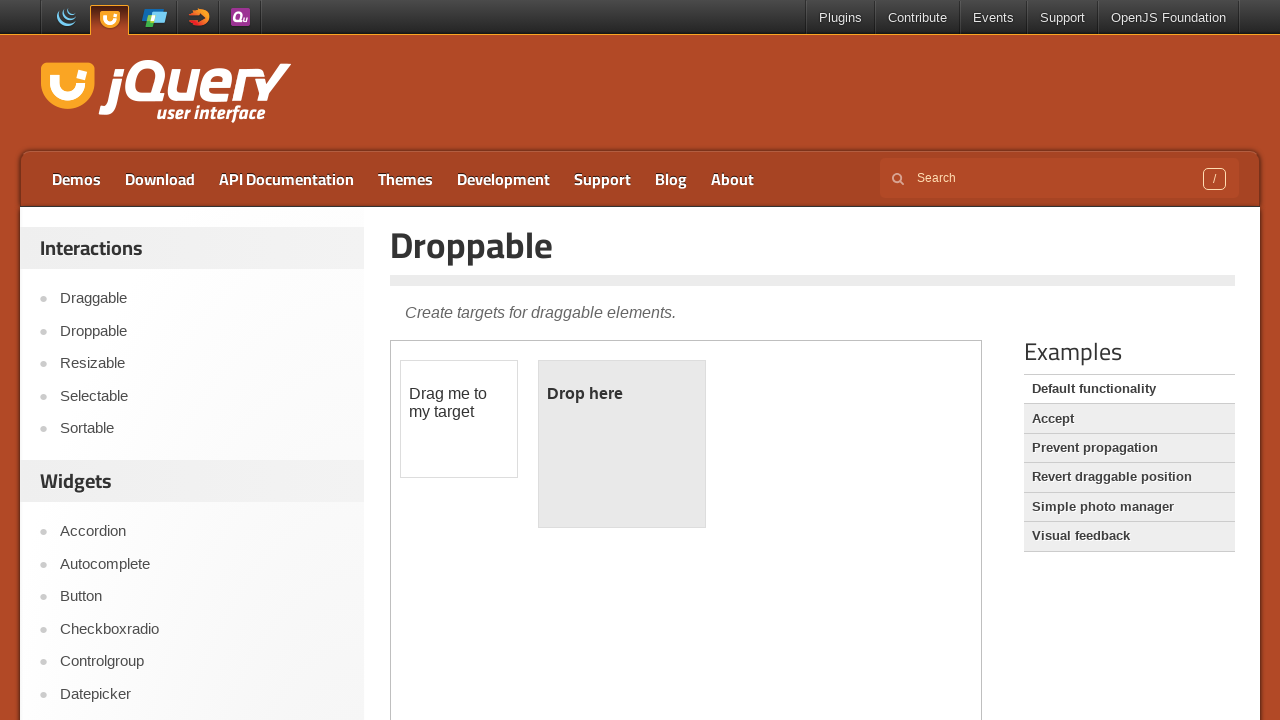

Located the iframe containing drag-drop elements
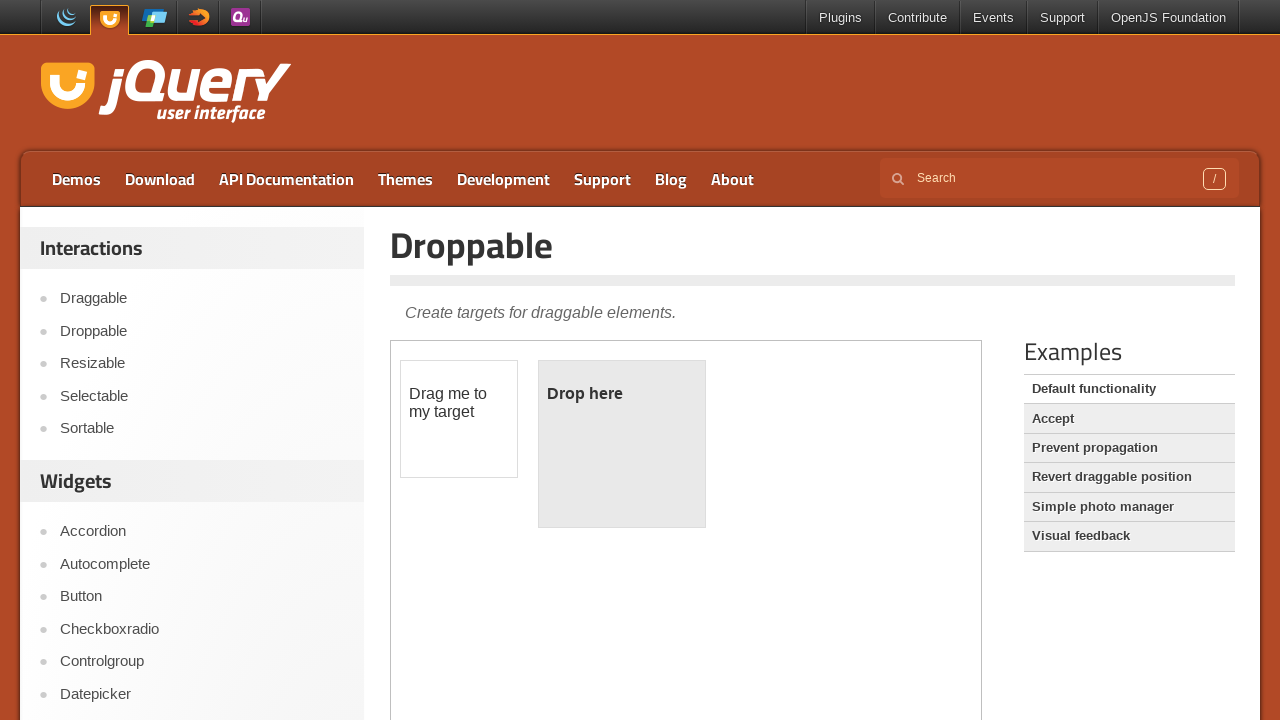

Located the draggable source element
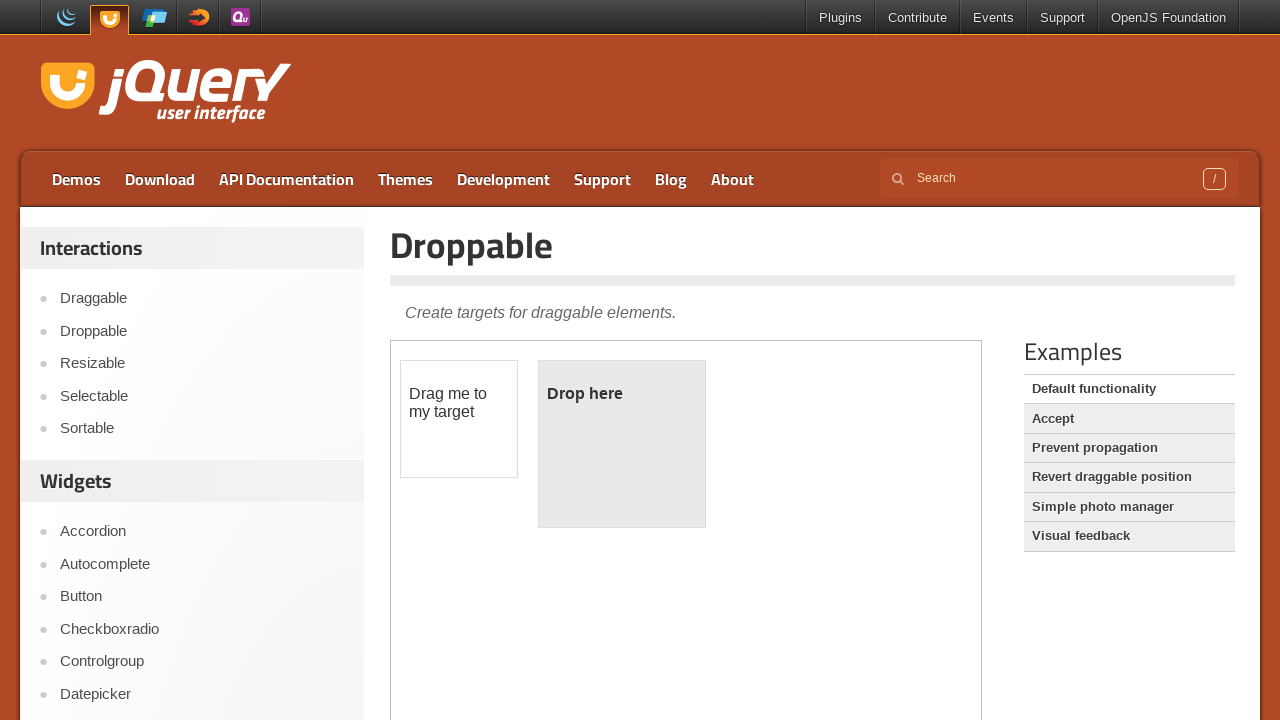

Located the droppable target element
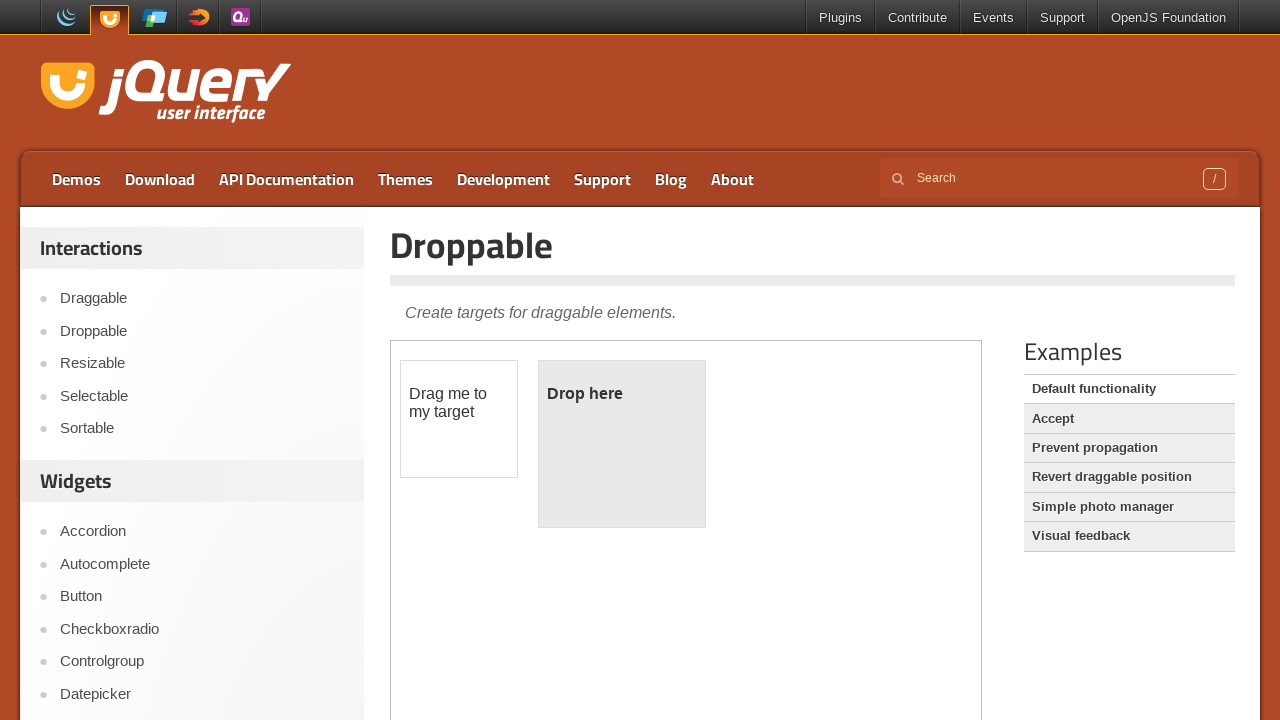

Performed drag and drop of source element onto target element at (622, 444)
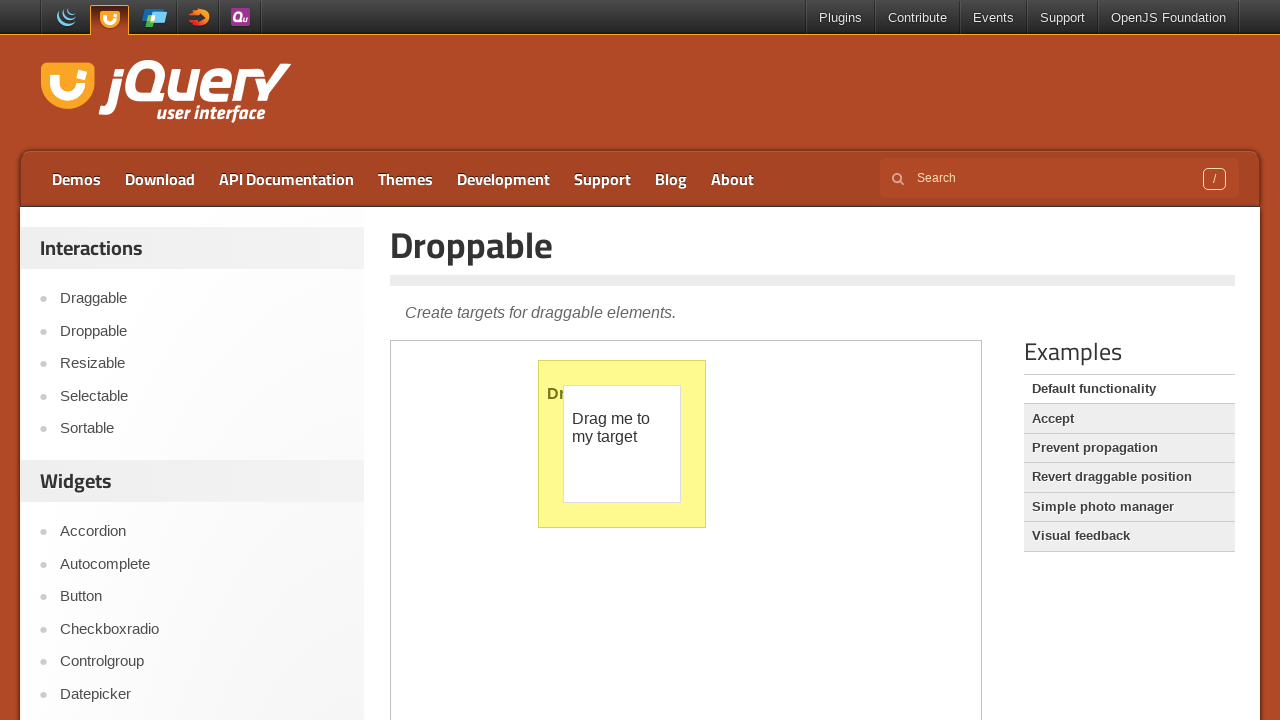

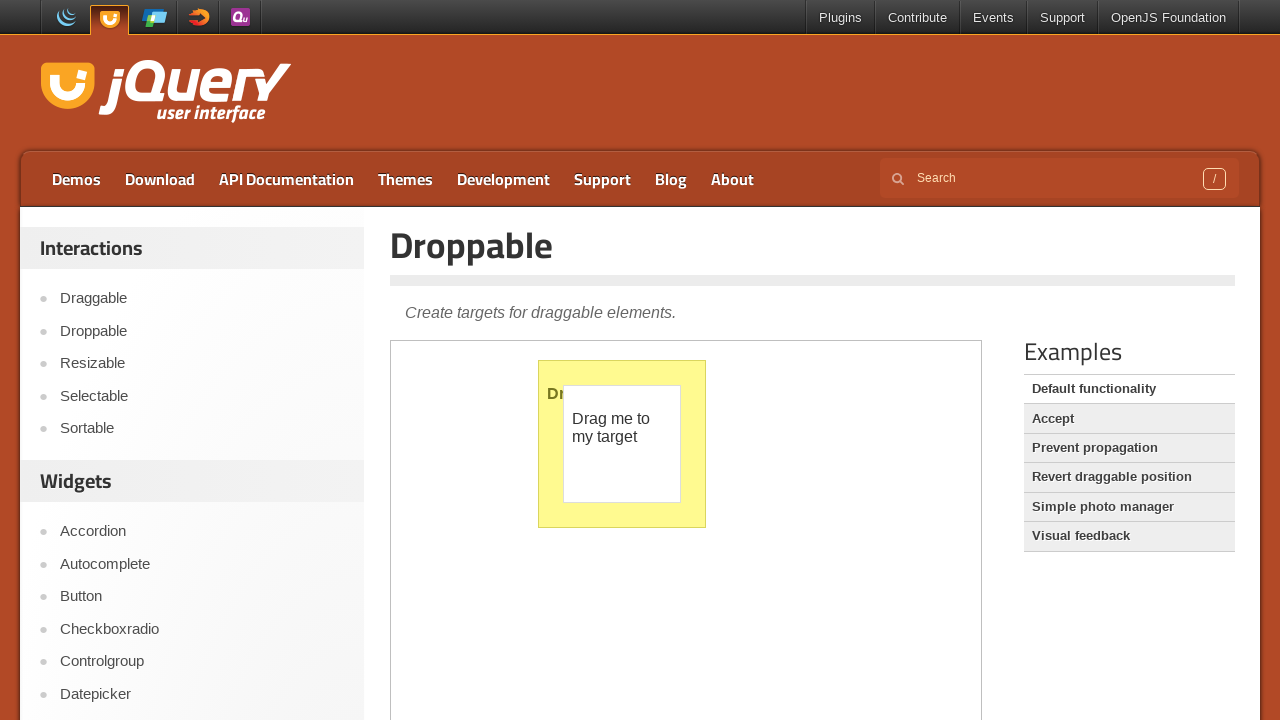